Tests file upload functionality by selecting a file using the file input element on the-internet herokuapp upload page.

Starting URL: https://the-internet.herokuapp.com/upload

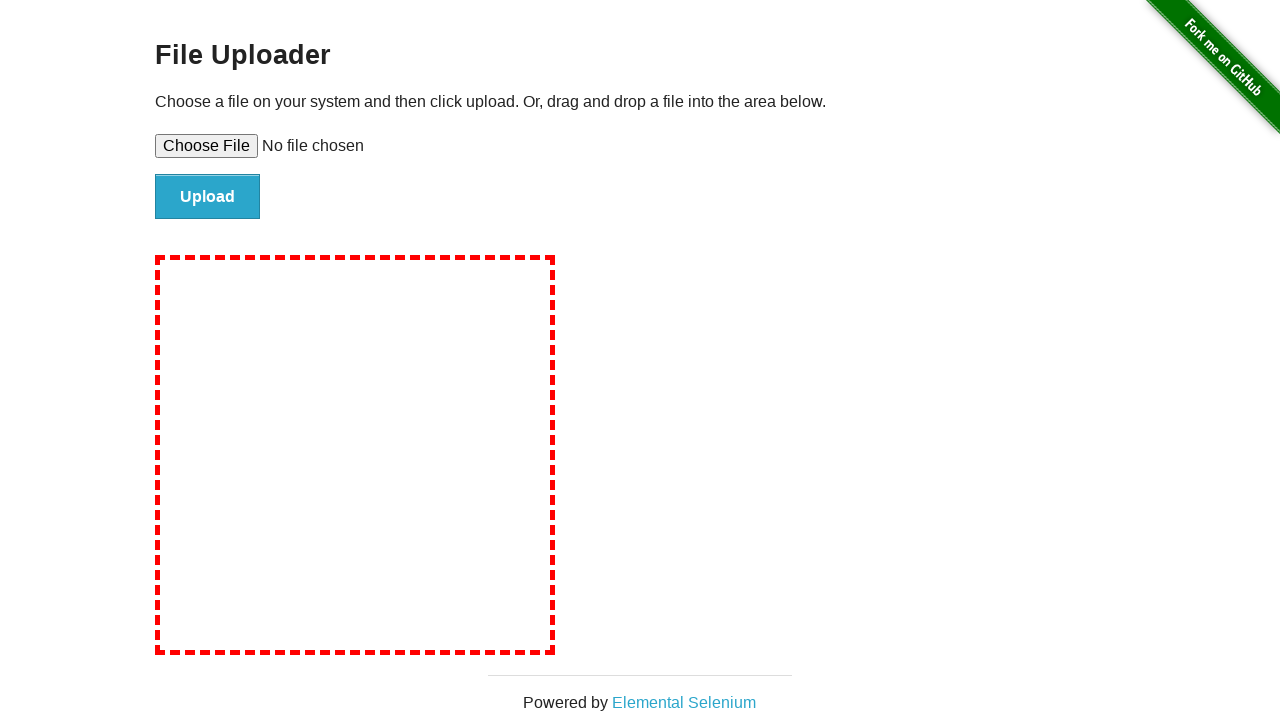

Created temporary test file for upload
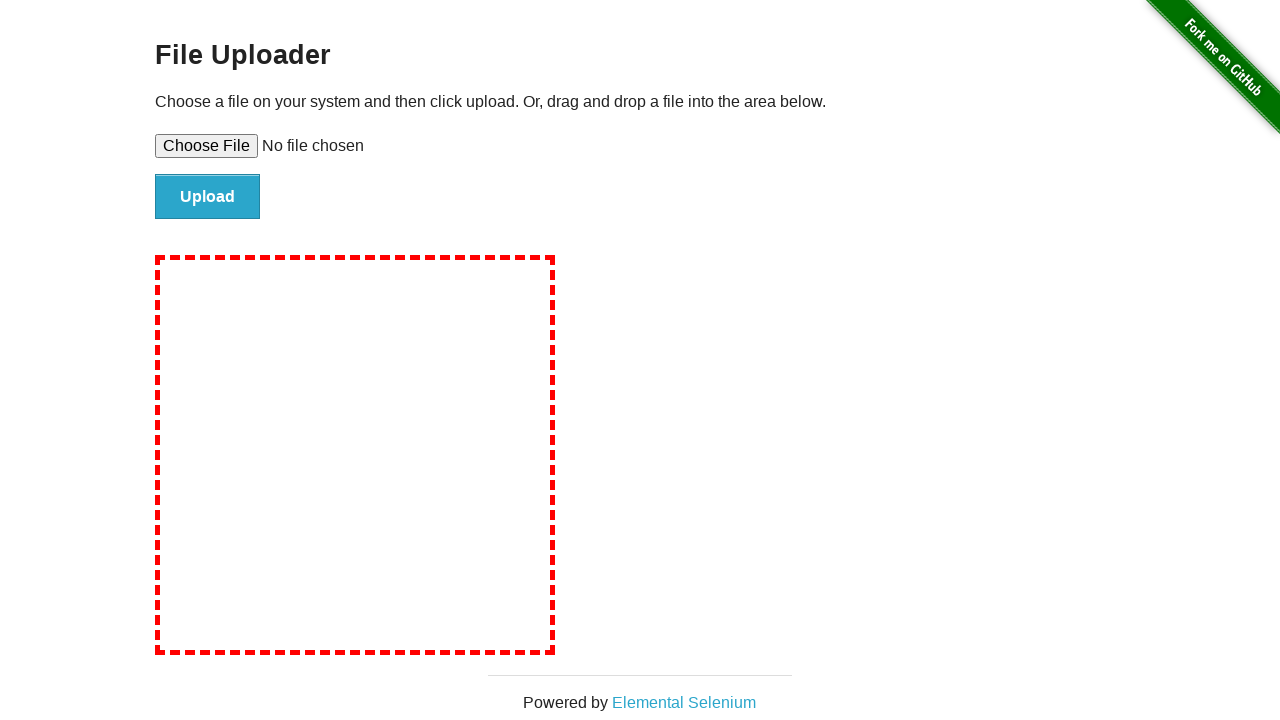

Set input files on file upload element with test file
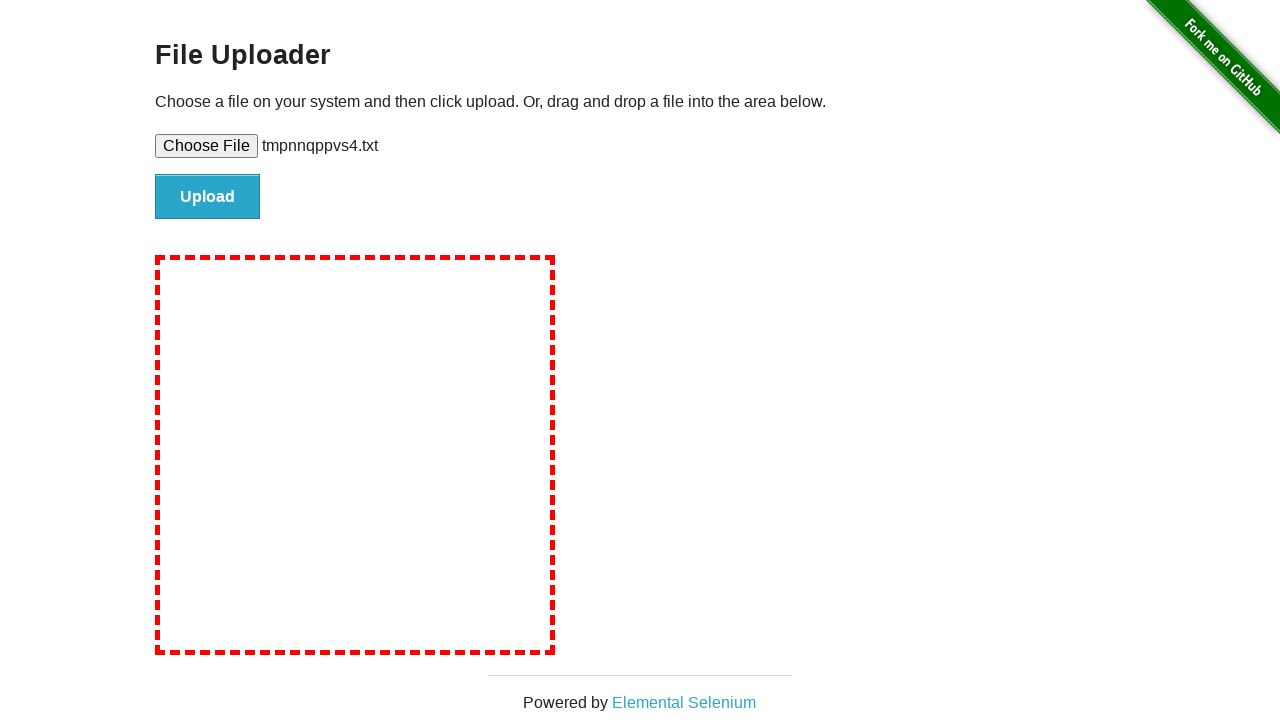

Waited for file selection to complete
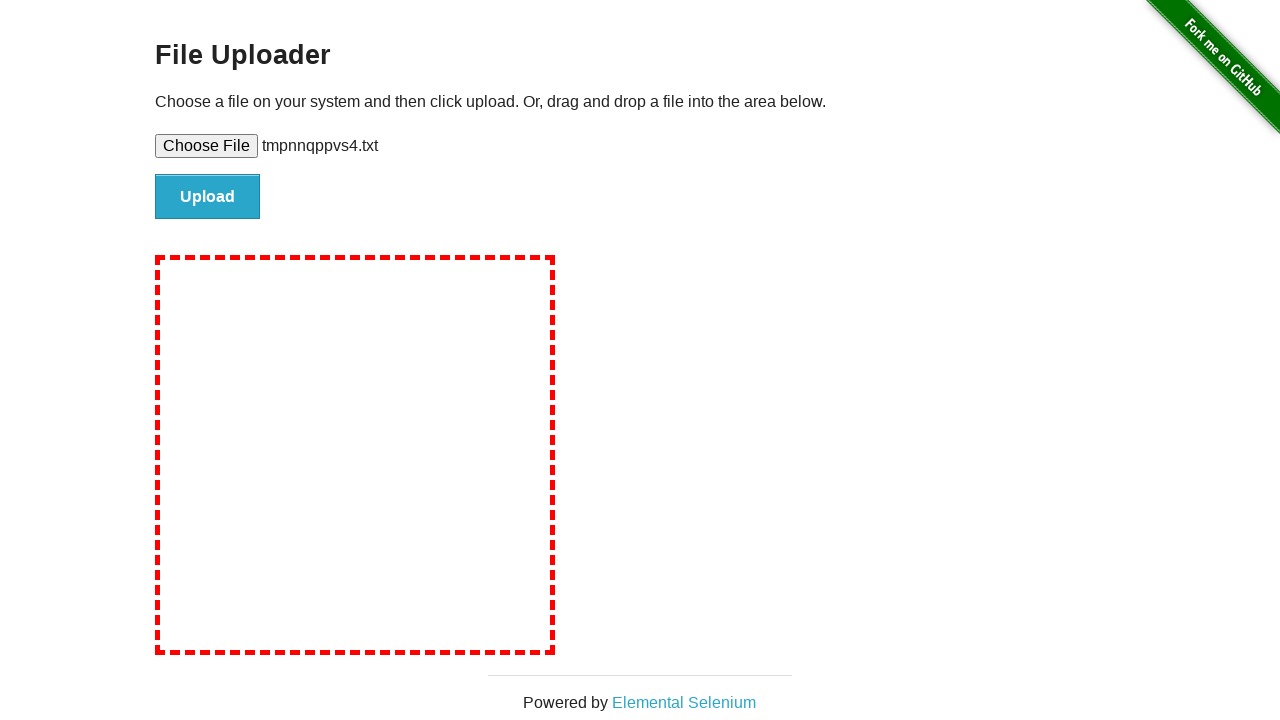

Cleaned up temporary test file
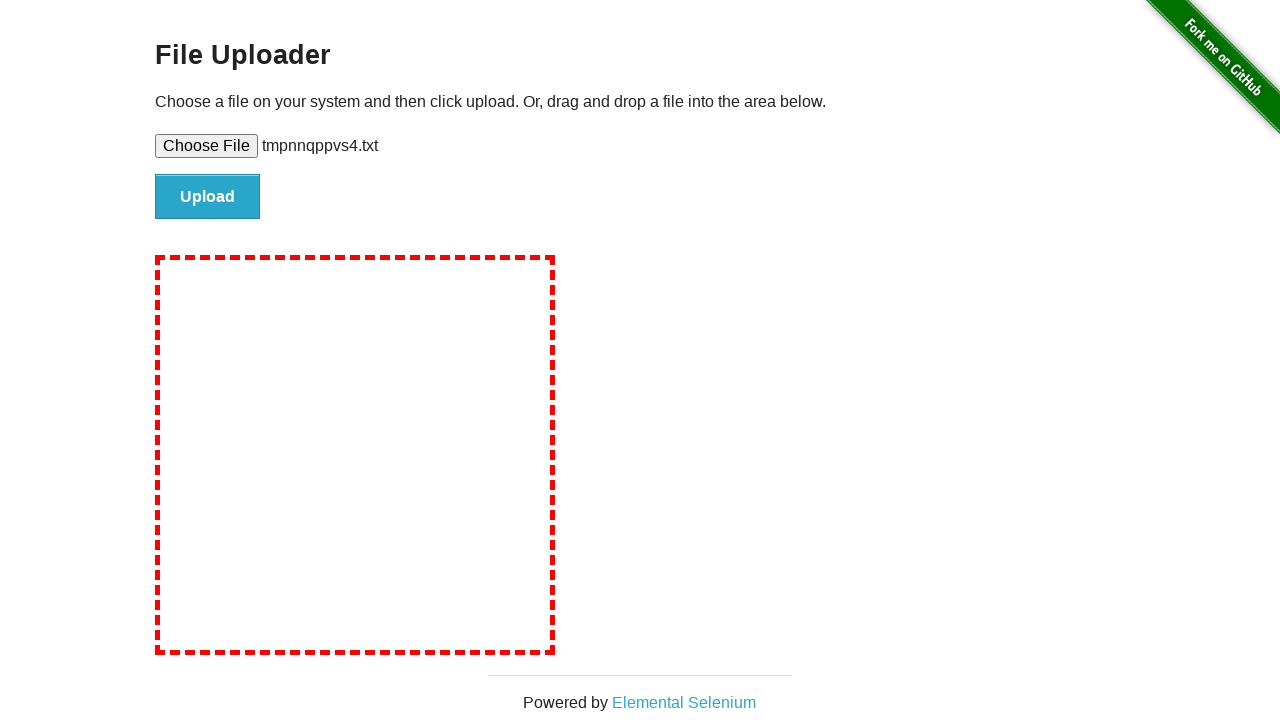

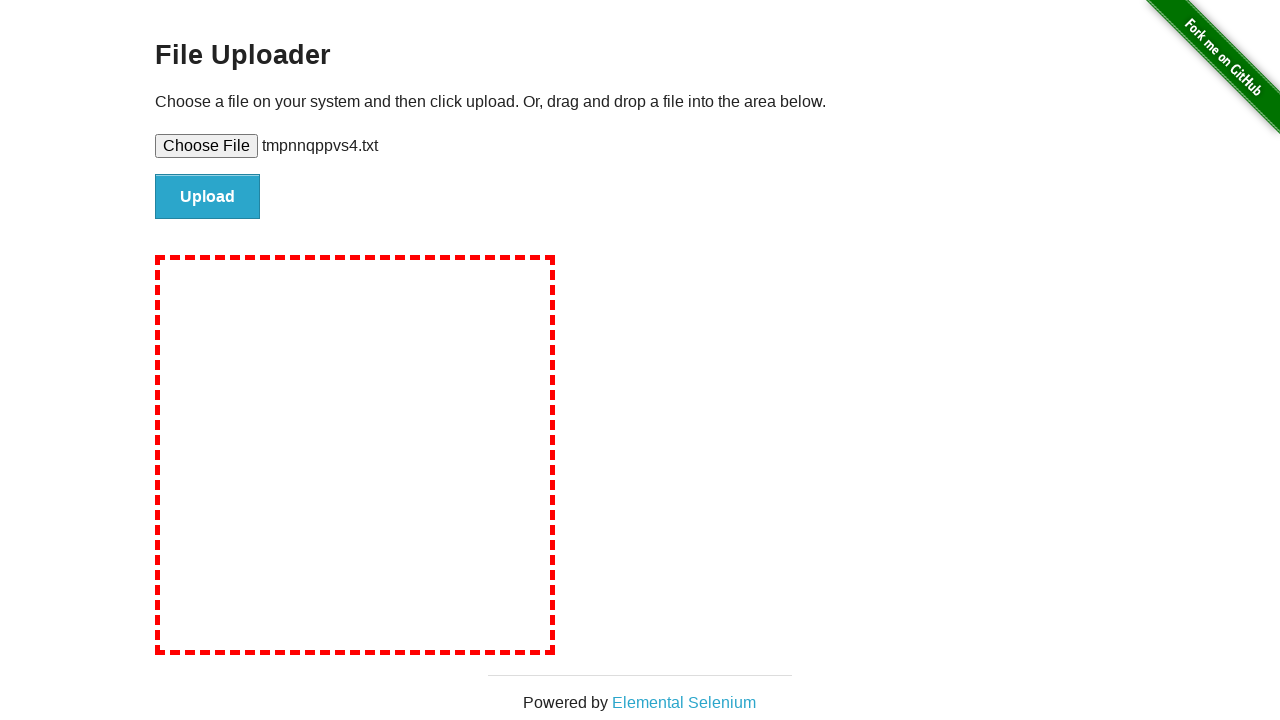